Tests key press event functionality by pressing the ENTER key and verifying the result text displays the correct key pressed

Starting URL: http://the-internet.herokuapp.com/key_presses

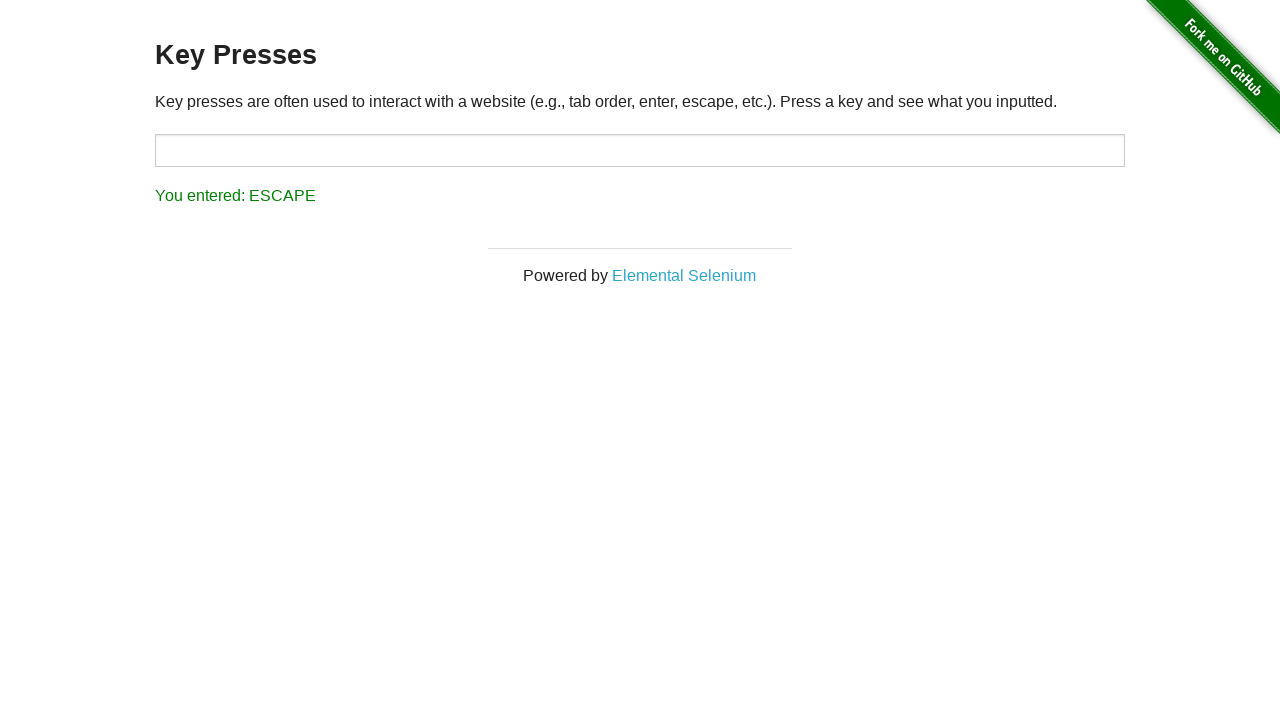

Pressed ENTER key on the page
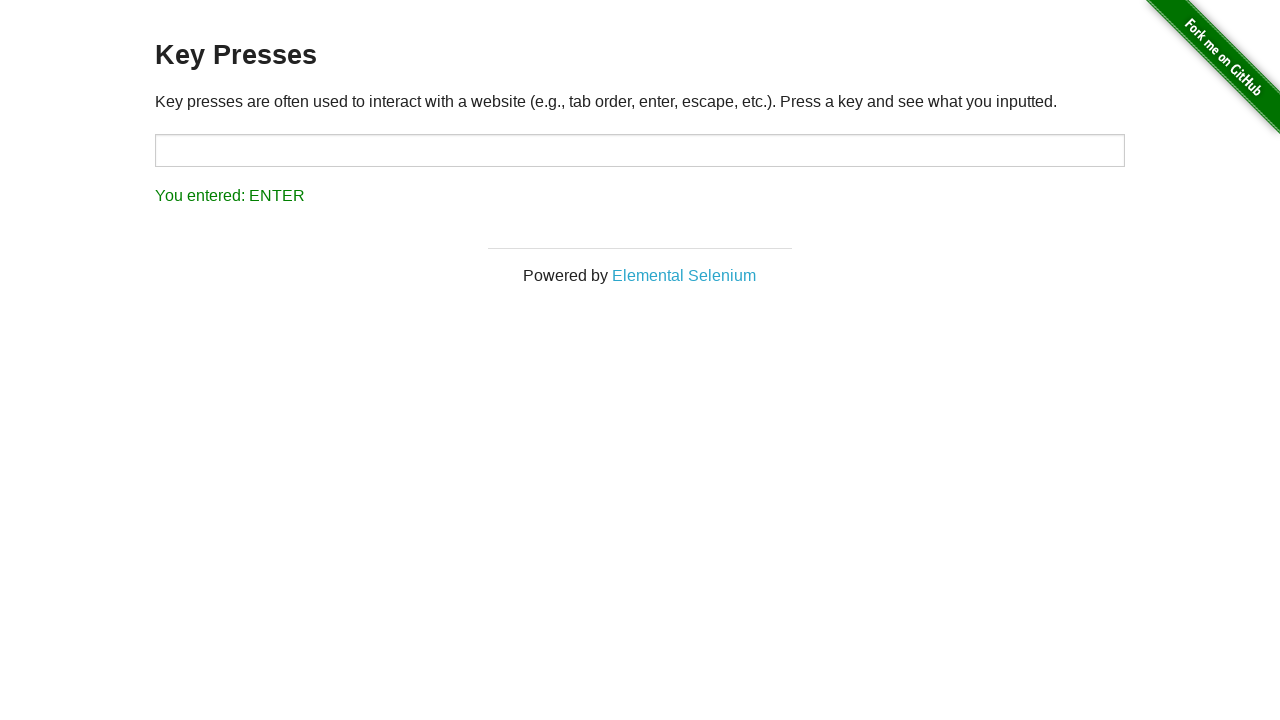

Retrieved result text from #result element
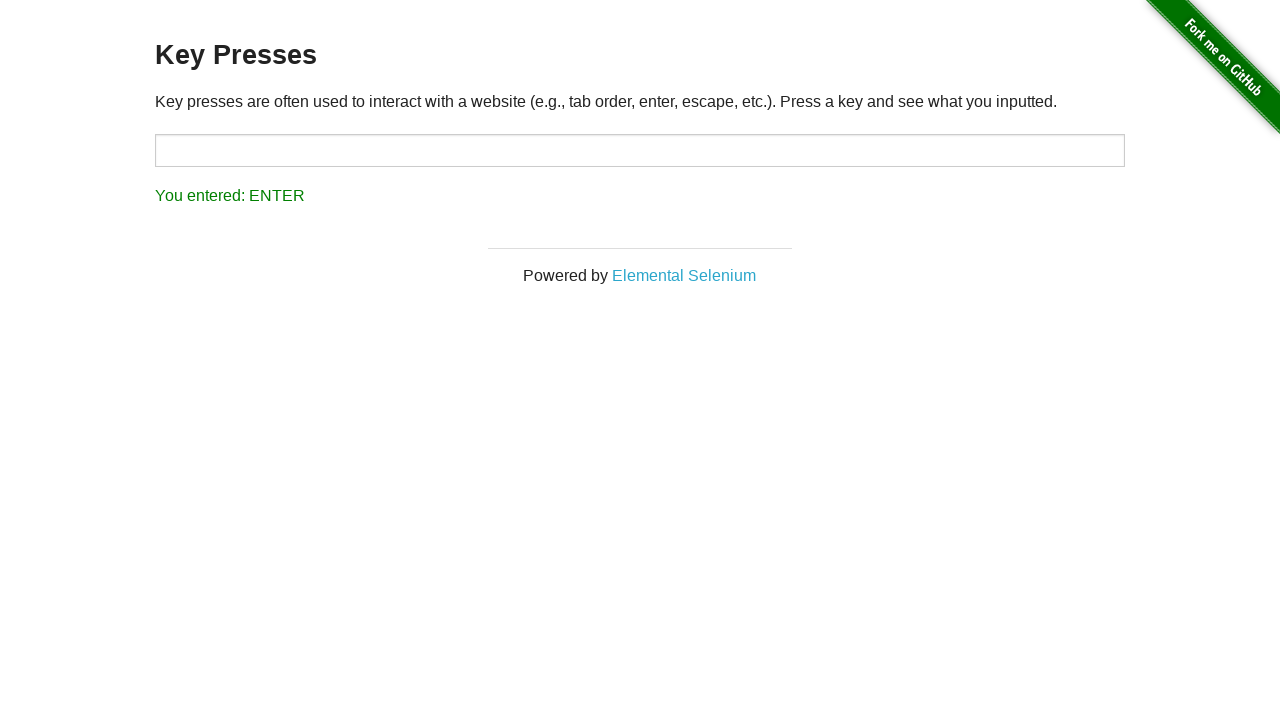

Verified result text displays 'You entered: ENTER'
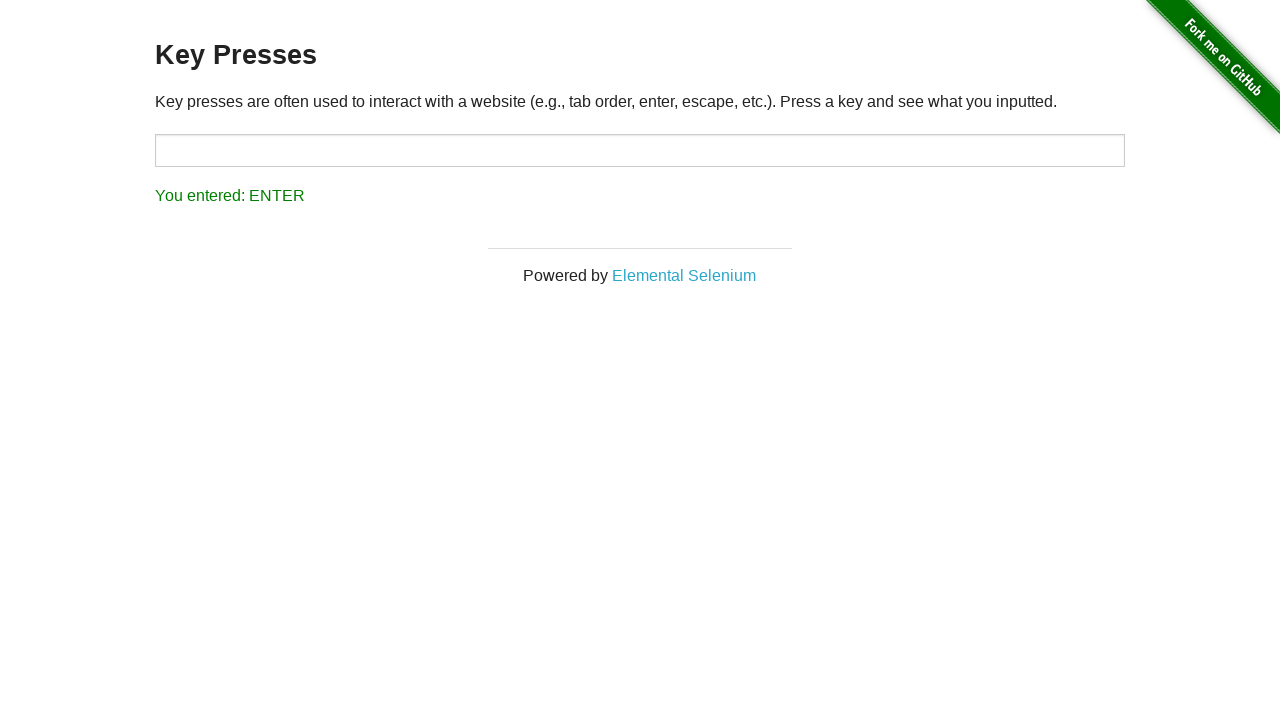

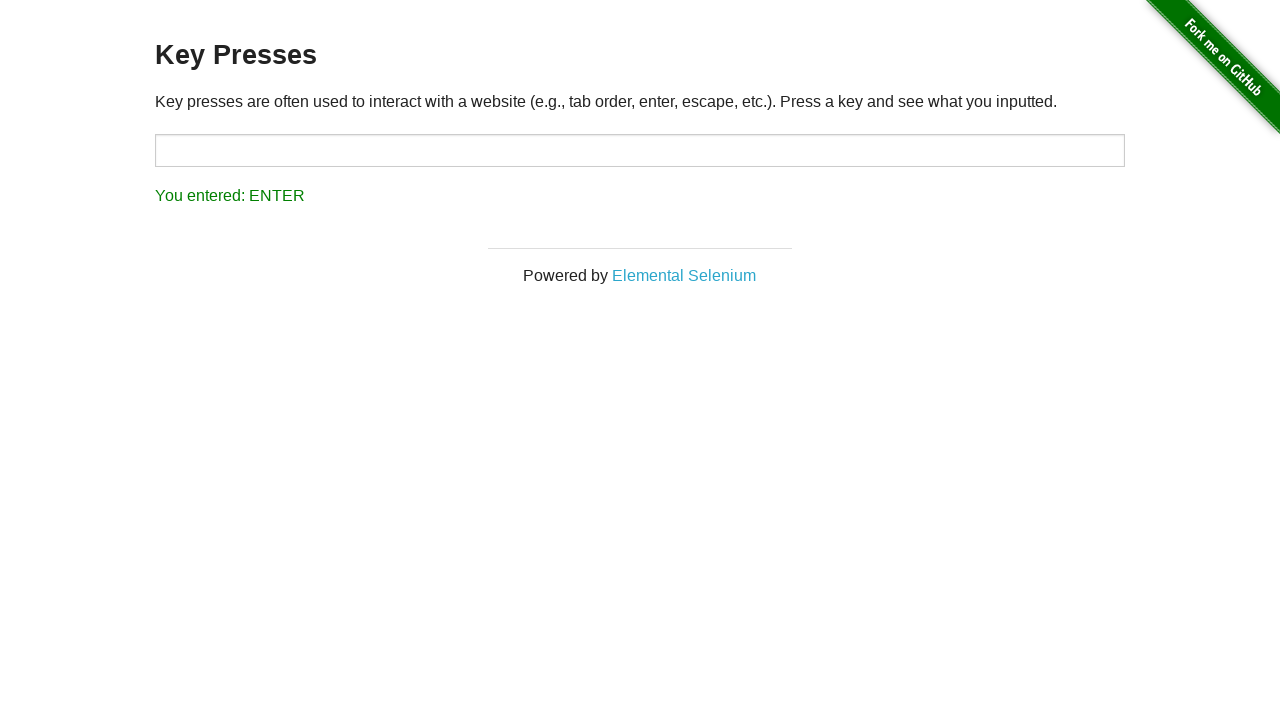